Tests keyboard shortcuts functionality by triggering print dialog with Ctrl+P and navigating through it using Tab and Enter keys

Starting URL: https://www.selenium.dev/

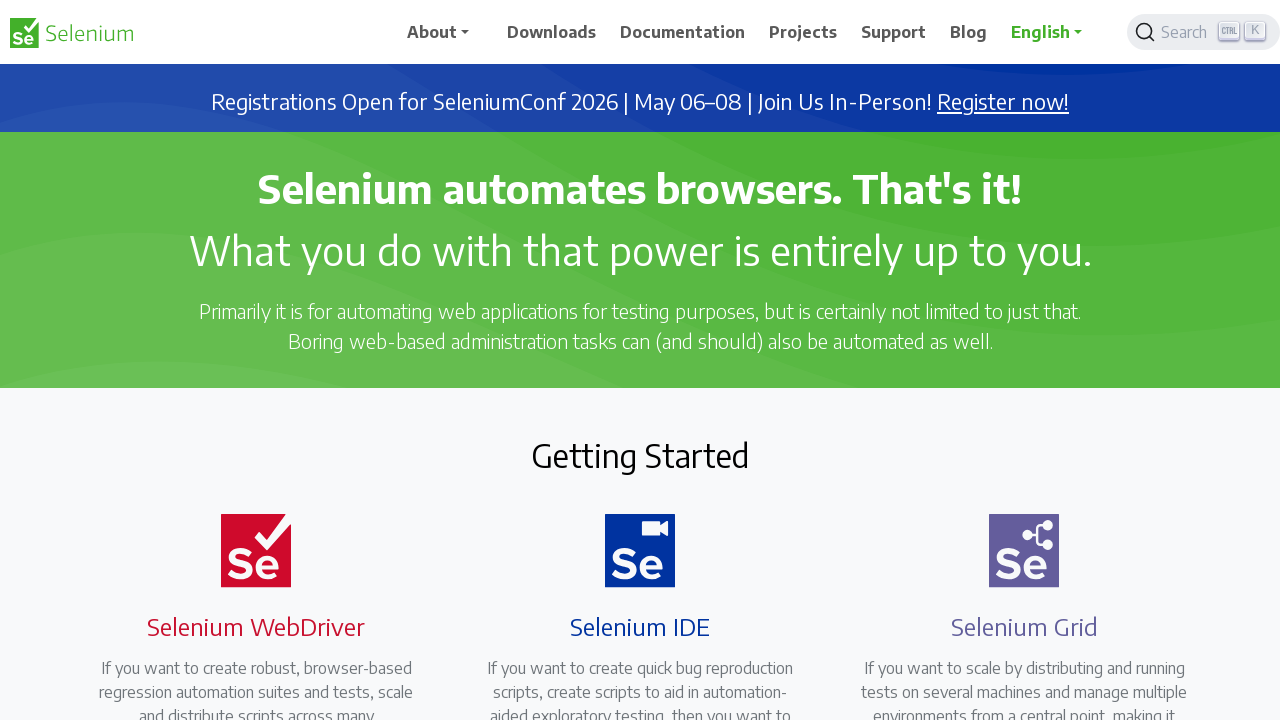

Navigated to https://www.selenium.dev/
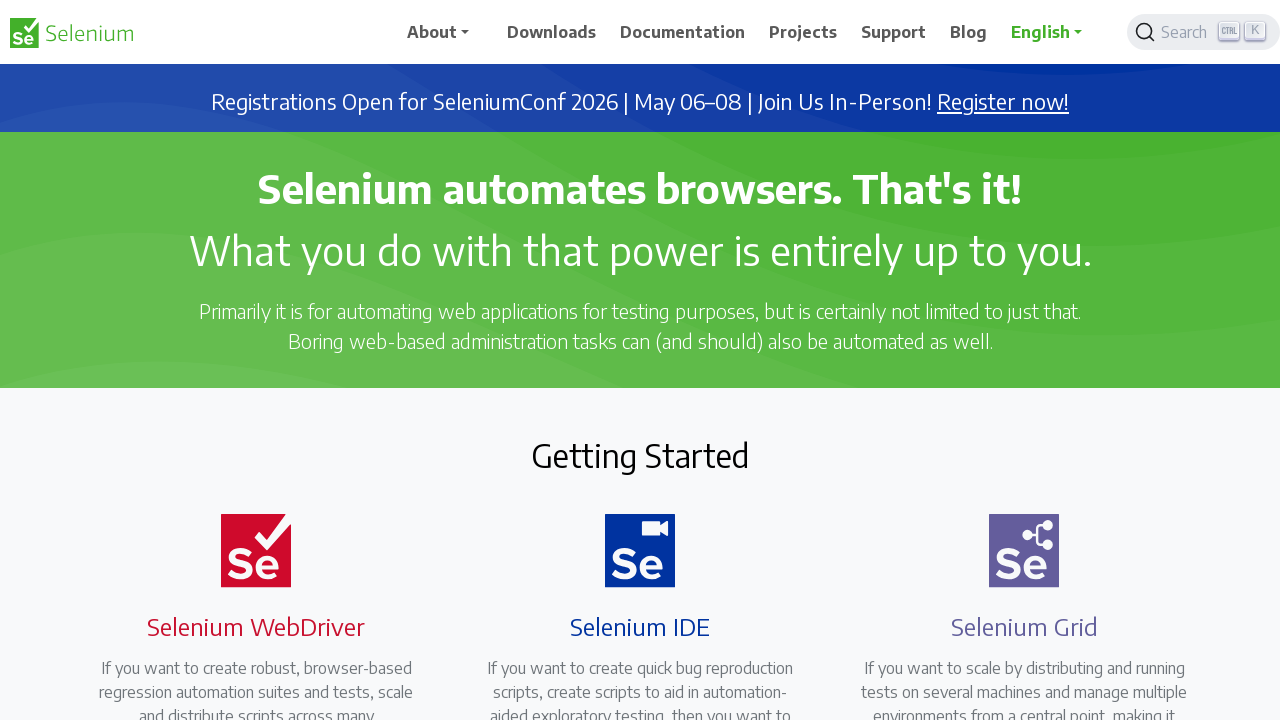

Pressed Ctrl+P to trigger print dialog
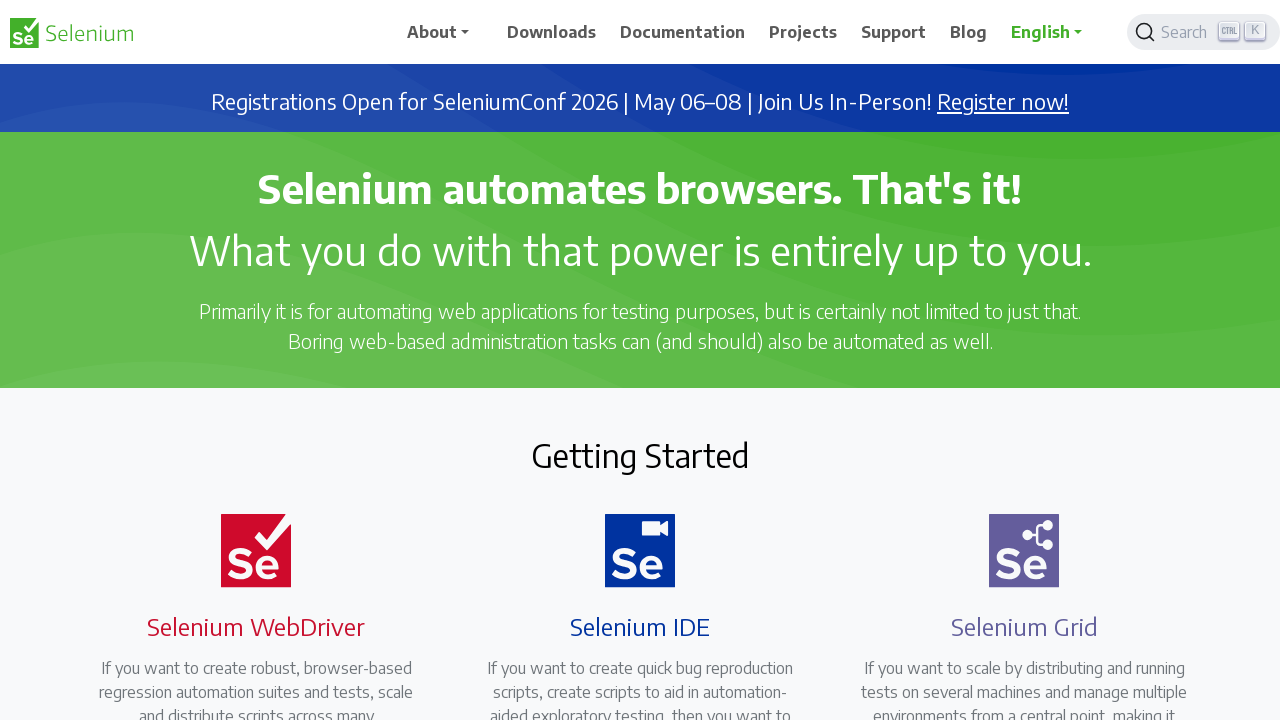

Waited 2 seconds for print dialog to appear
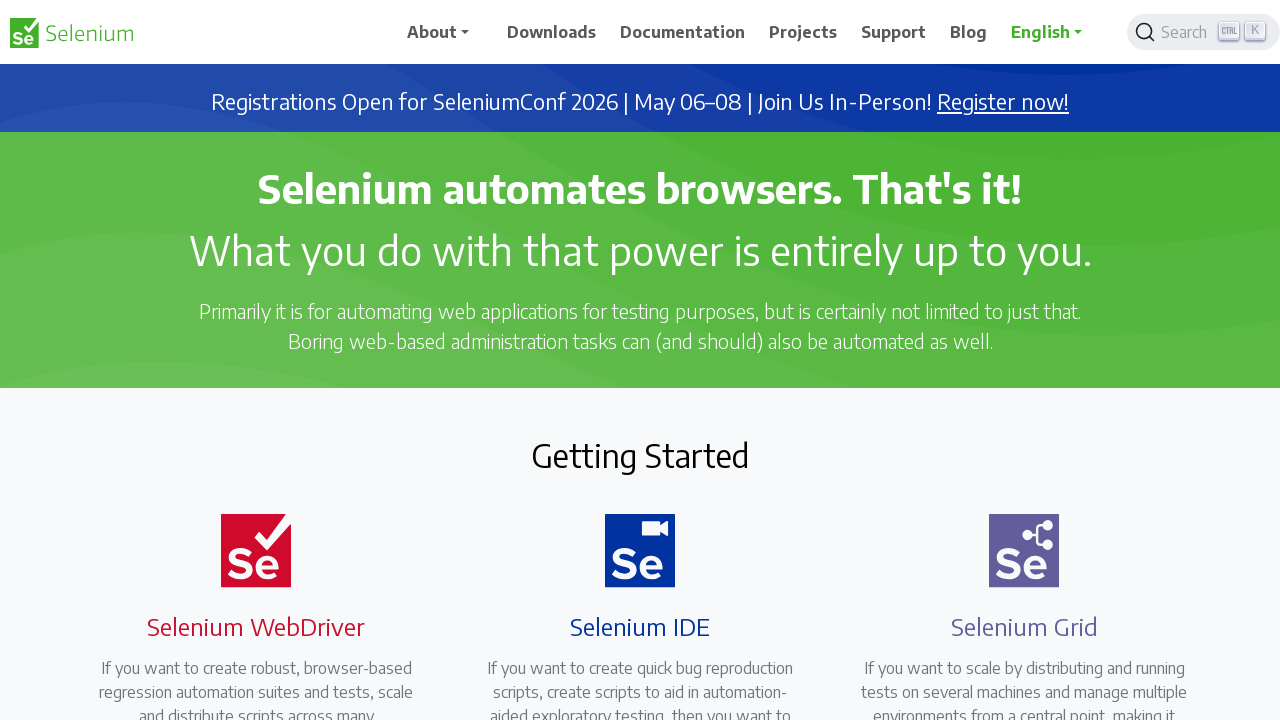

Pressed Tab to navigate through print dialog
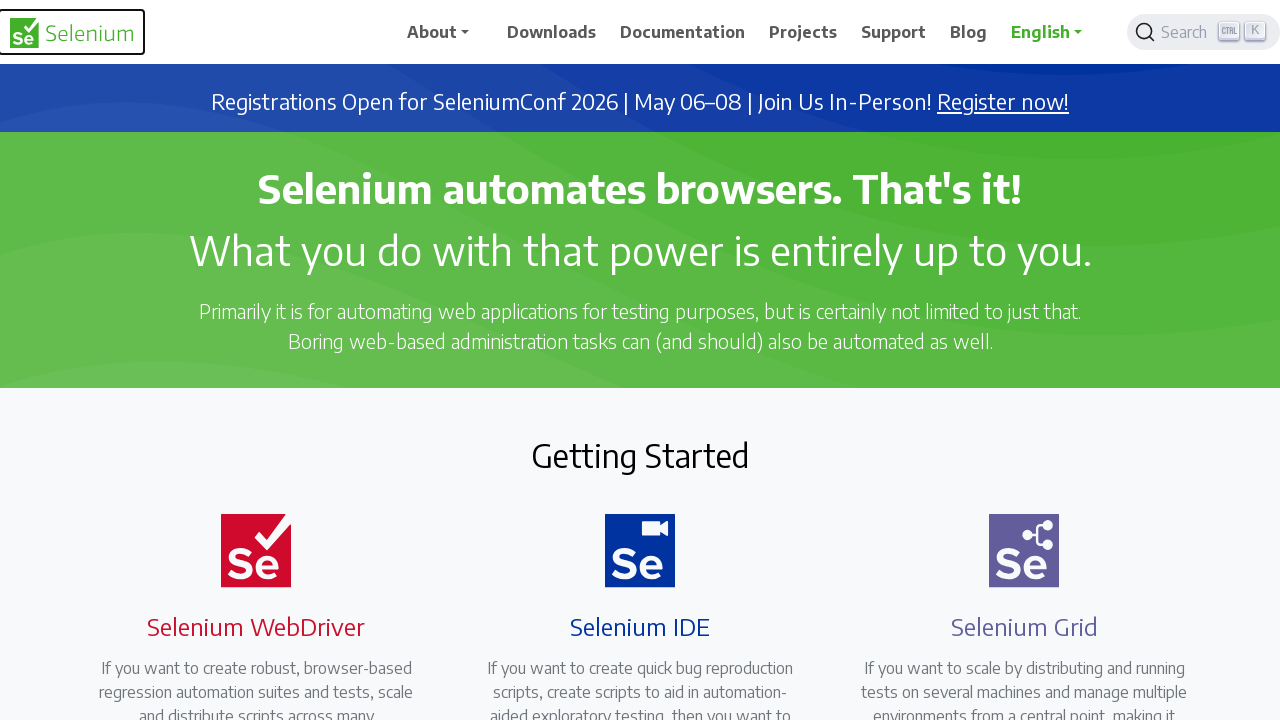

Pressed Enter to confirm and close print dialog
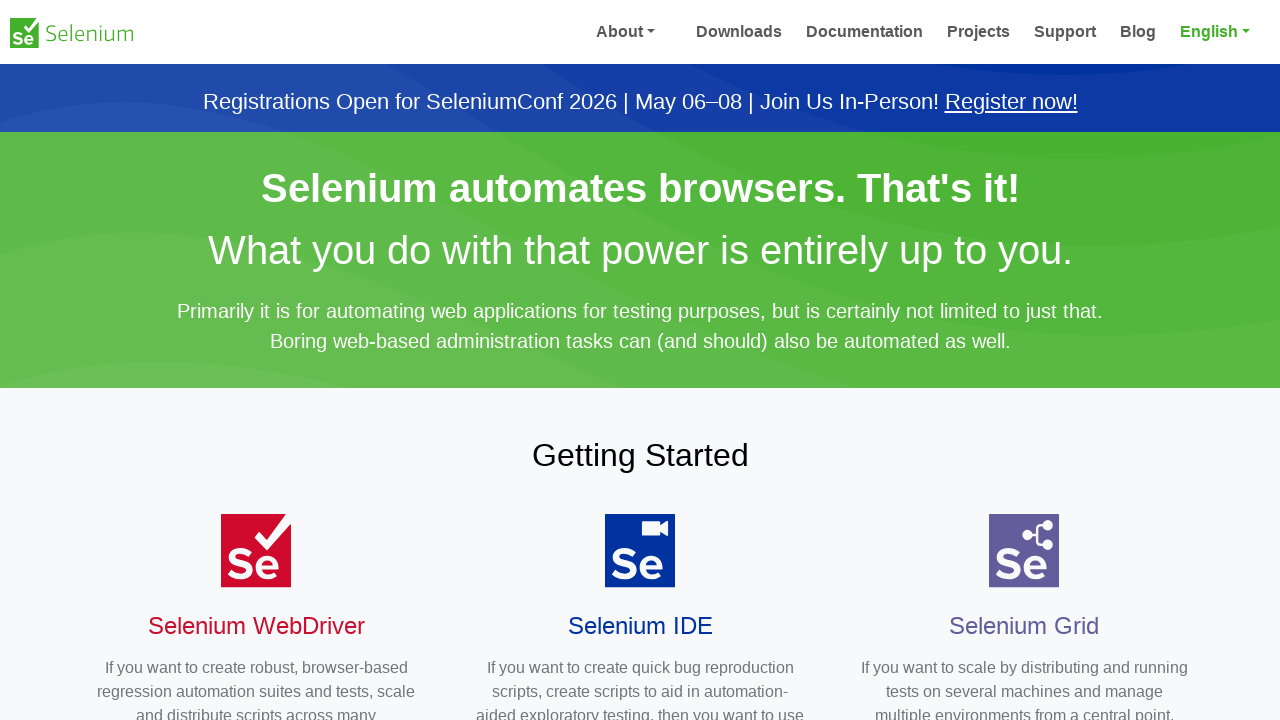

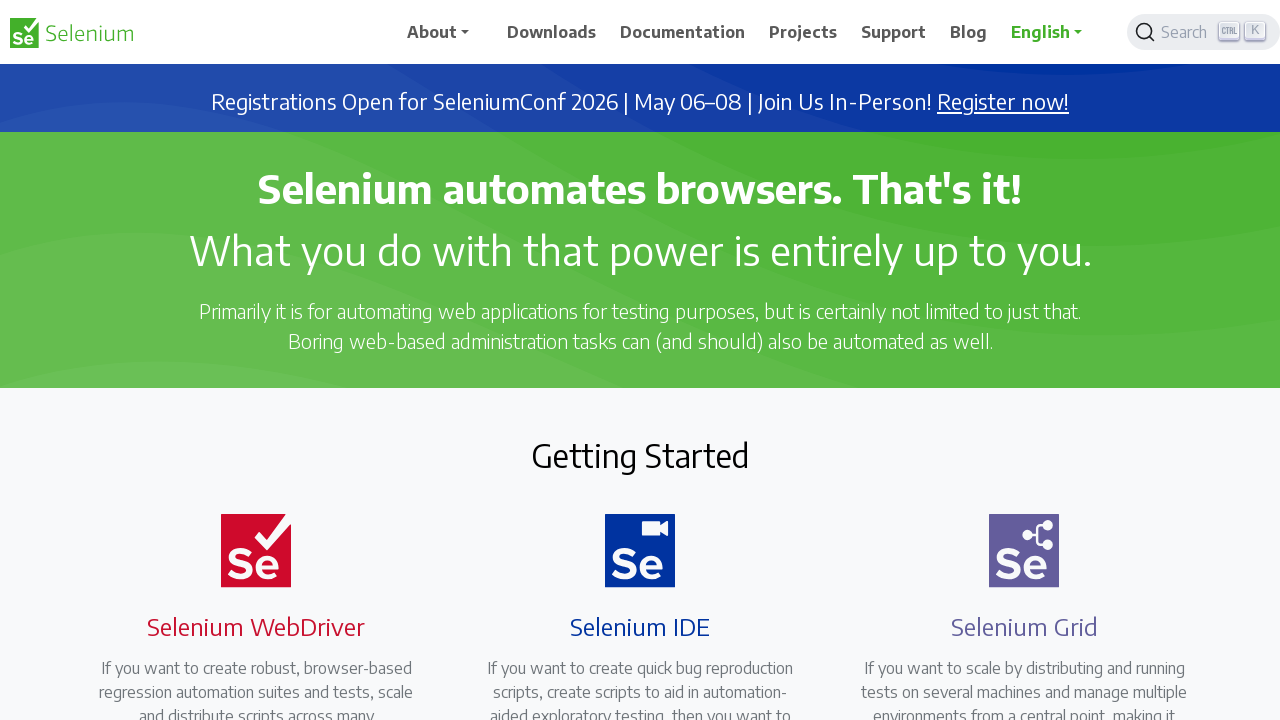